Tests that the Clear completed button displays correct text when items are completed

Starting URL: https://demo.playwright.dev/todomvc

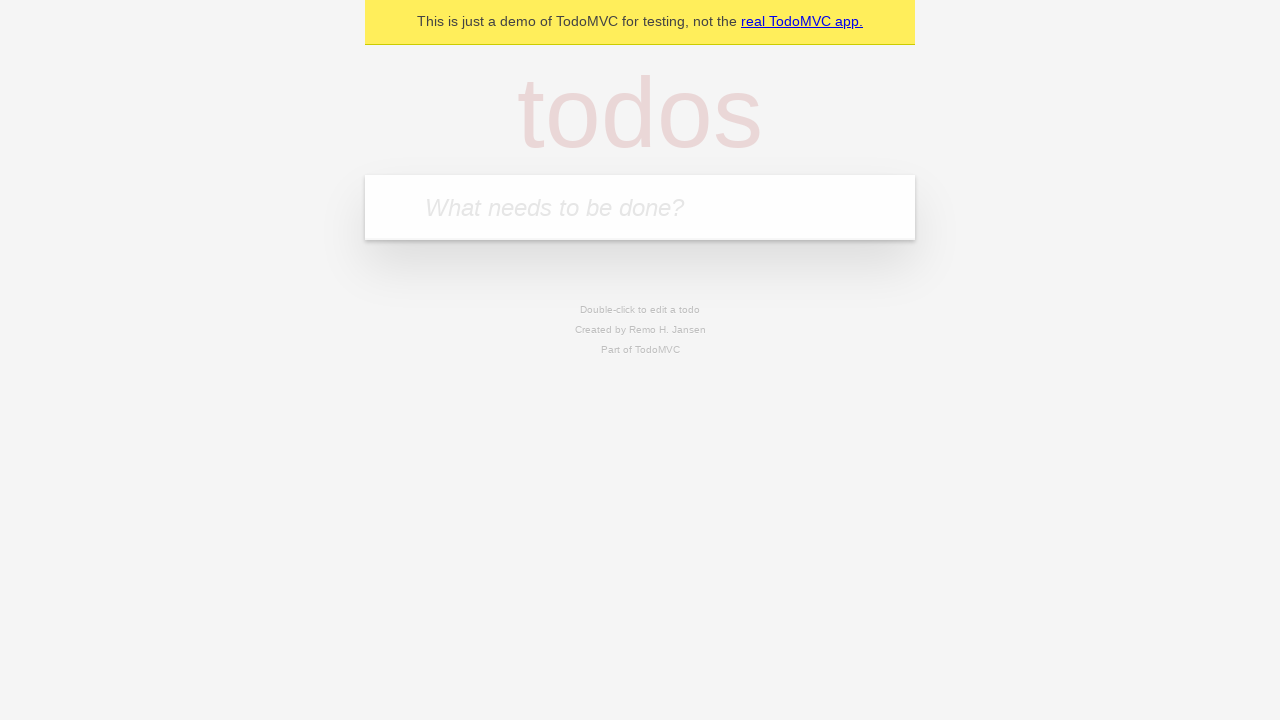

Filled todo input with 'buy some cheese' on internal:attr=[placeholder="What needs to be done?"i]
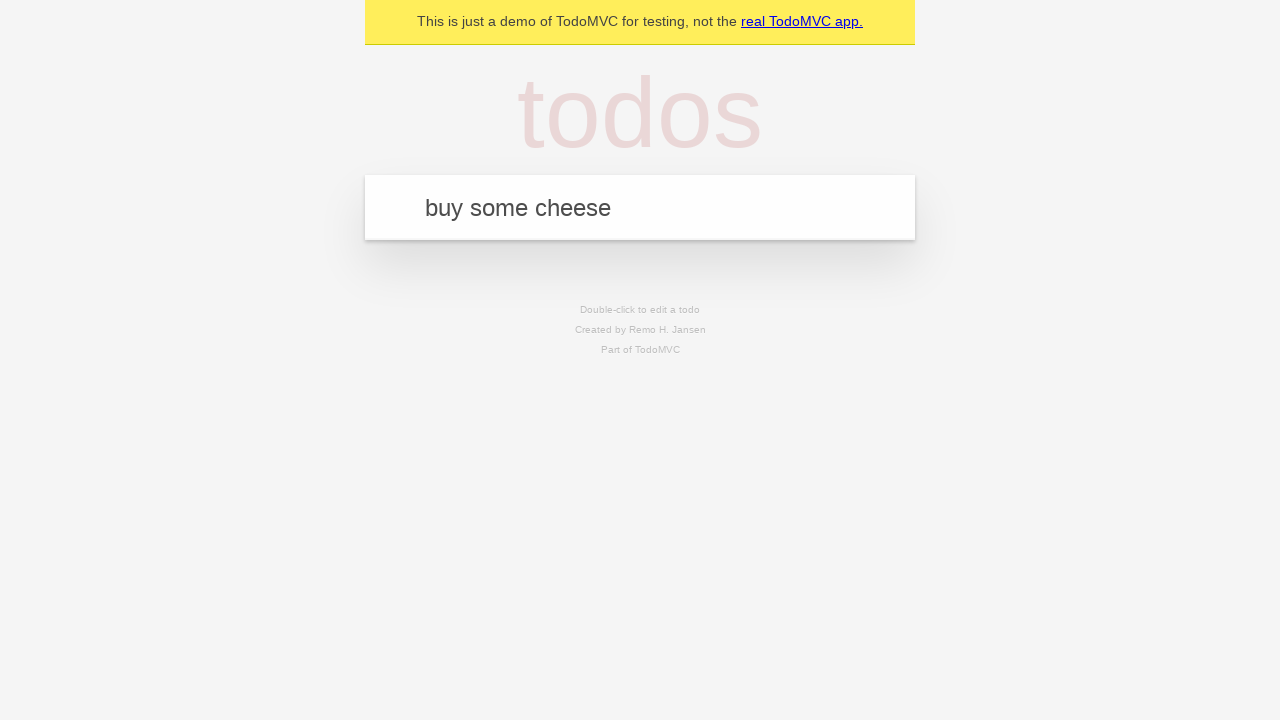

Pressed Enter to create todo 'buy some cheese' on internal:attr=[placeholder="What needs to be done?"i]
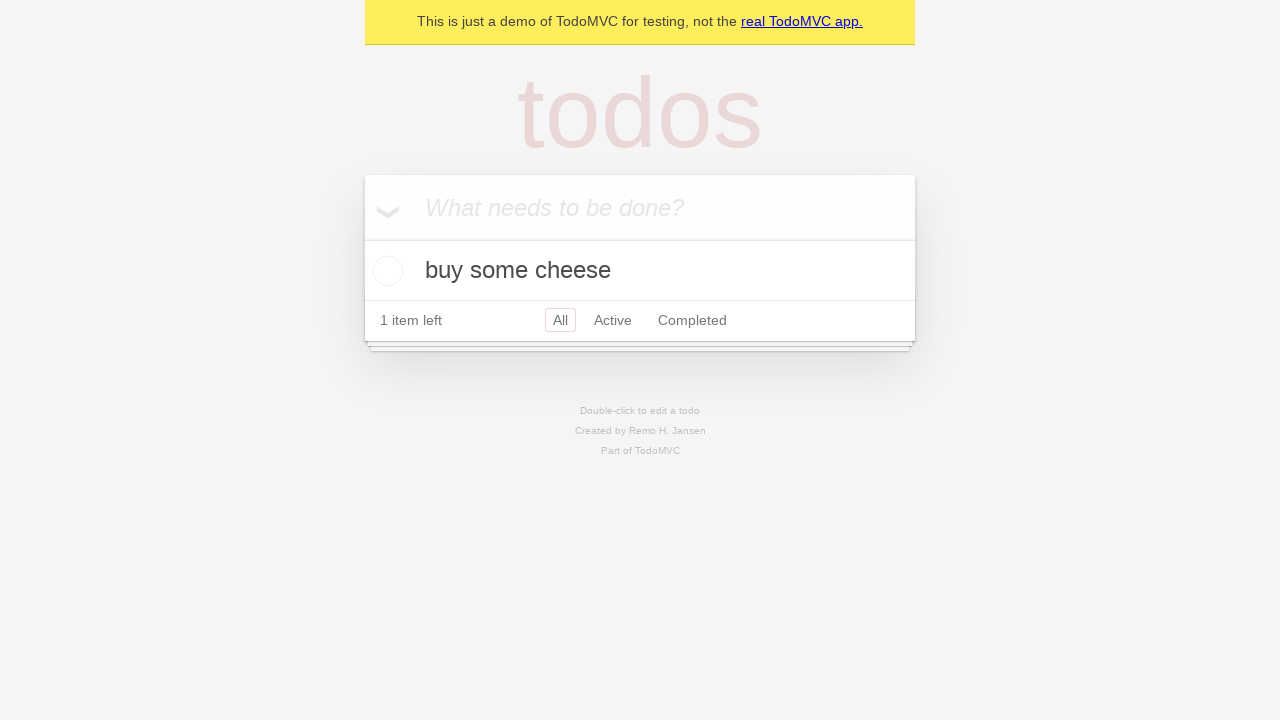

Filled todo input with 'feed the cat' on internal:attr=[placeholder="What needs to be done?"i]
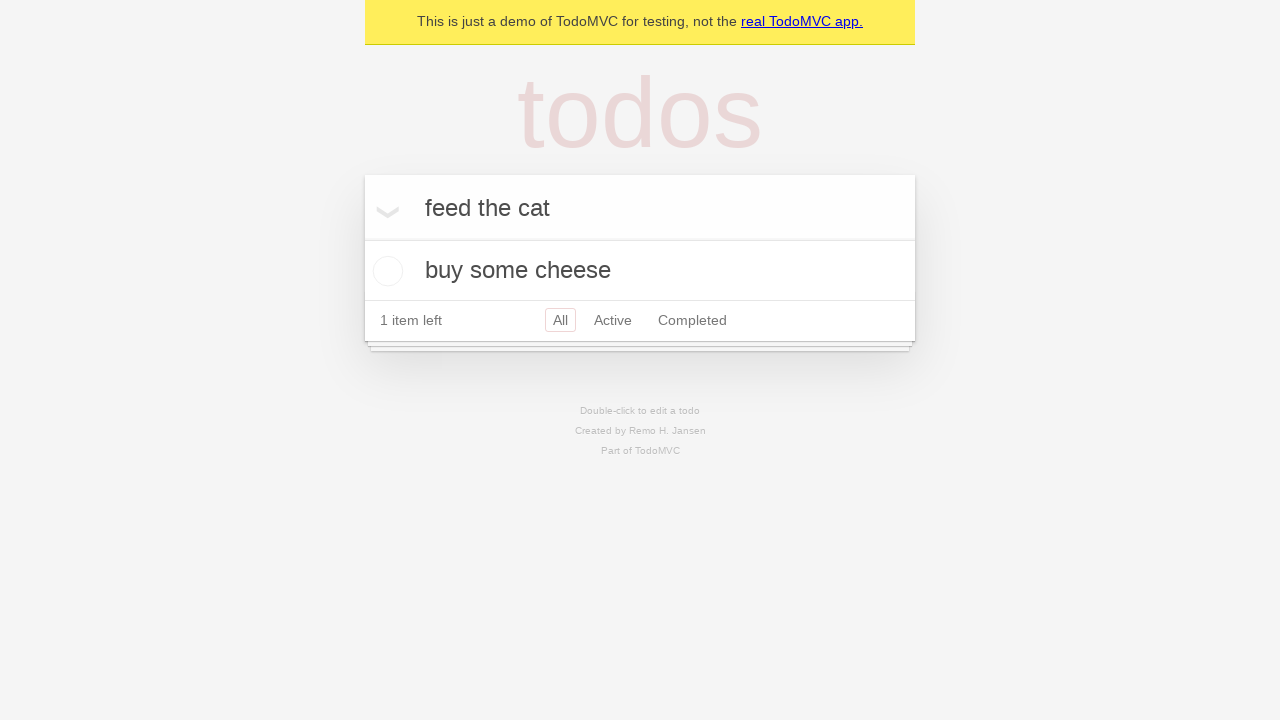

Pressed Enter to create todo 'feed the cat' on internal:attr=[placeholder="What needs to be done?"i]
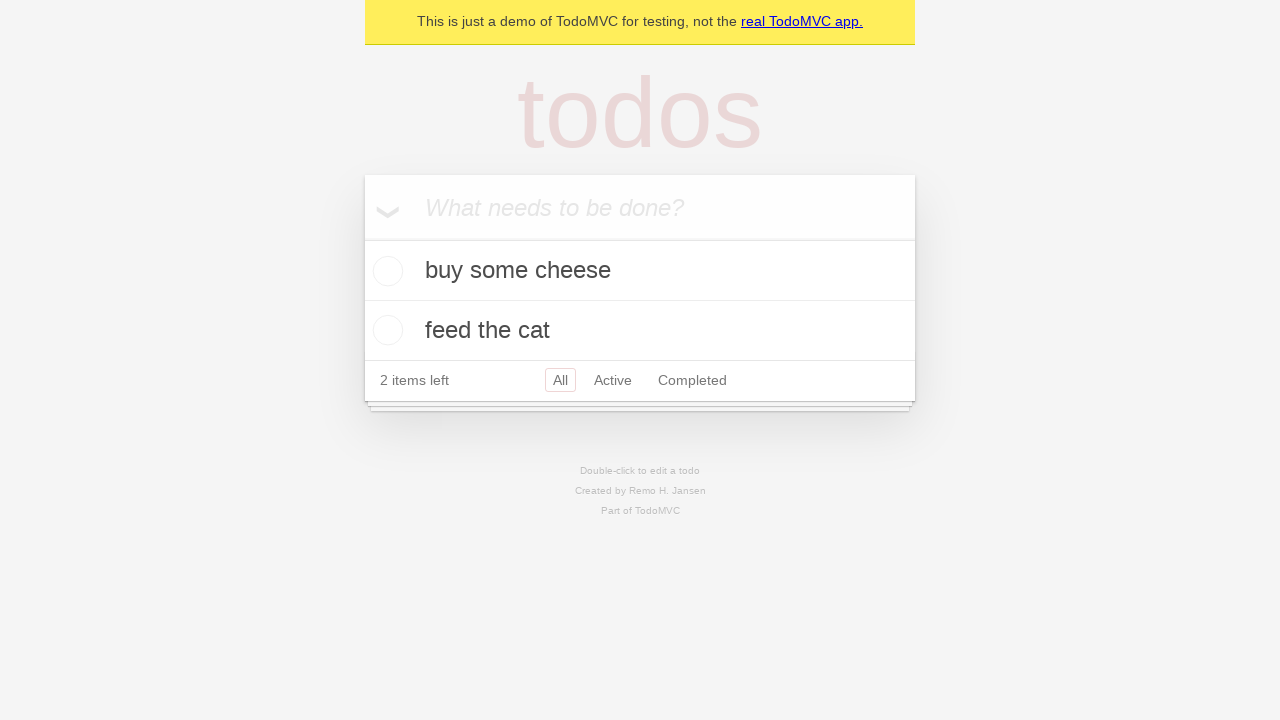

Filled todo input with 'book a doctors appointment' on internal:attr=[placeholder="What needs to be done?"i]
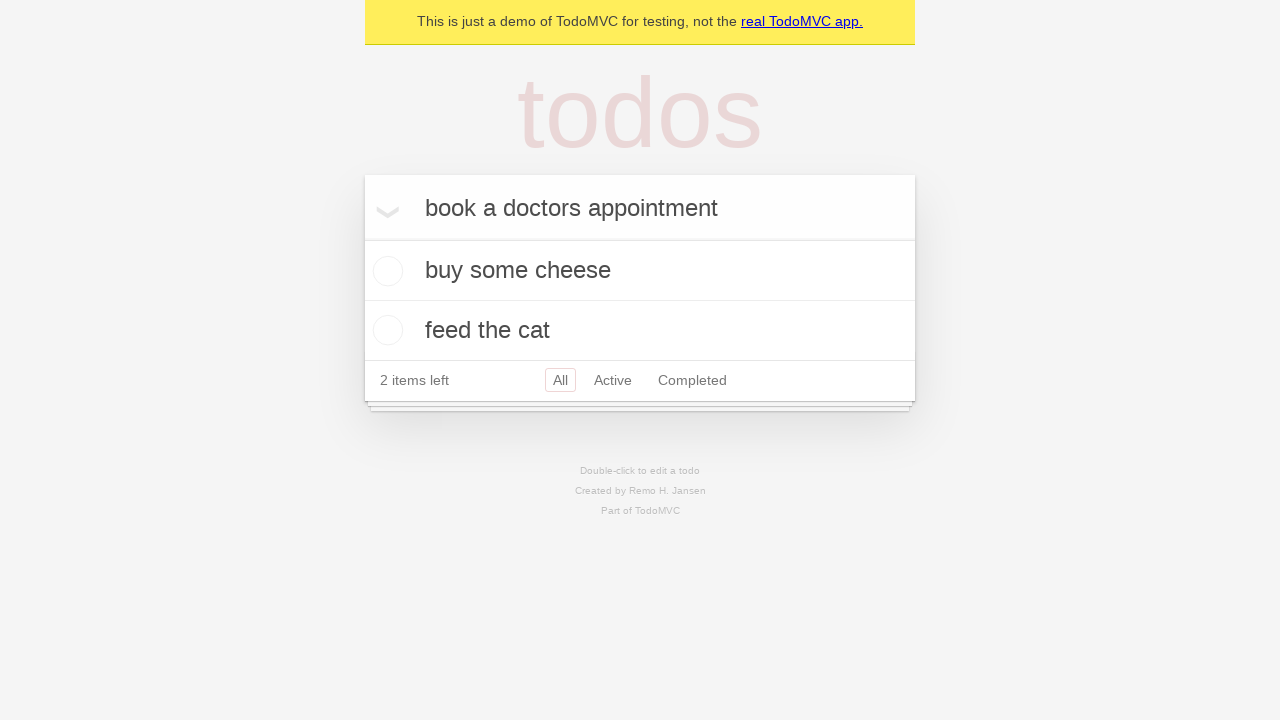

Pressed Enter to create todo 'book a doctors appointment' on internal:attr=[placeholder="What needs to be done?"i]
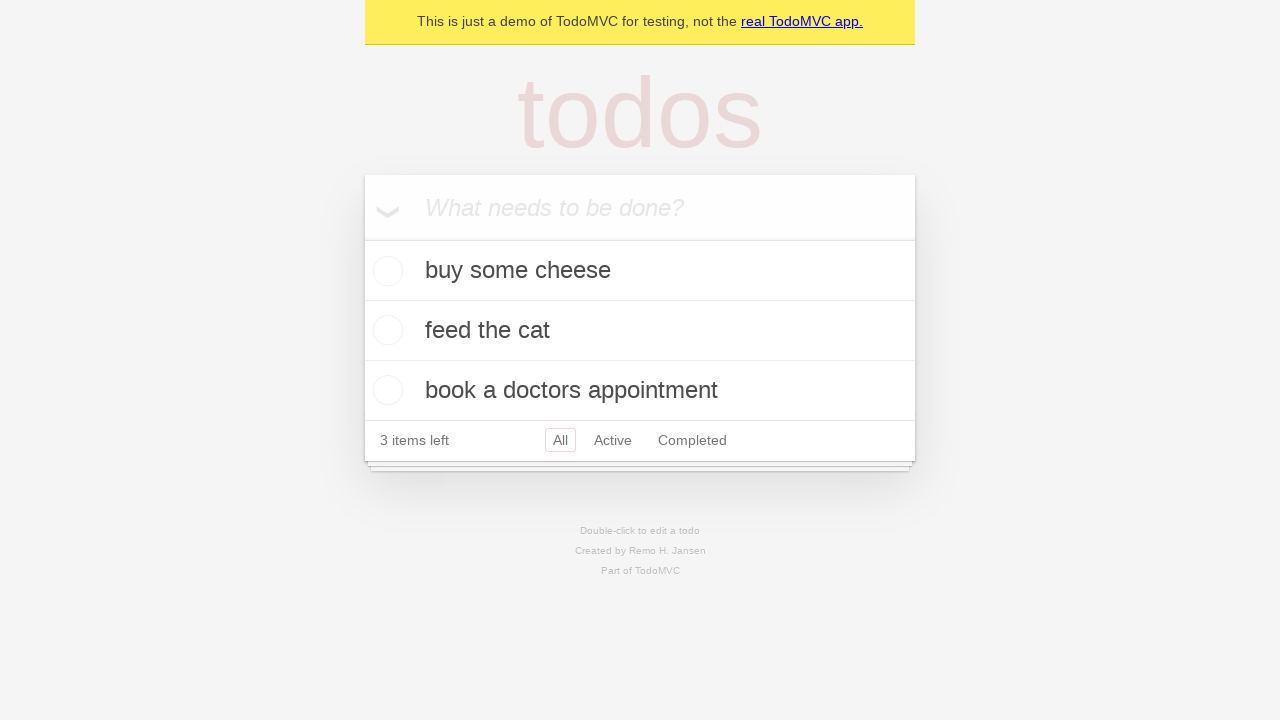

Waited for all 3 todos to be created
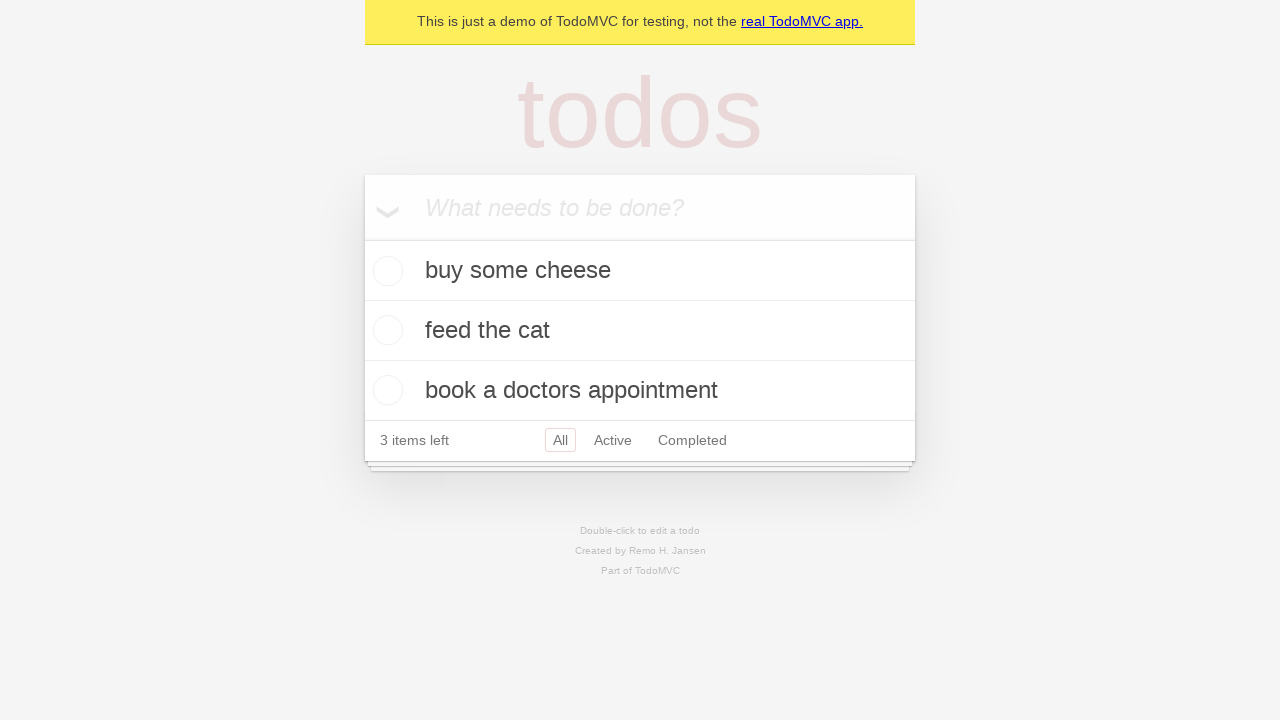

Checked the first todo item as completed at (385, 271) on .todo-list li .toggle >> nth=0
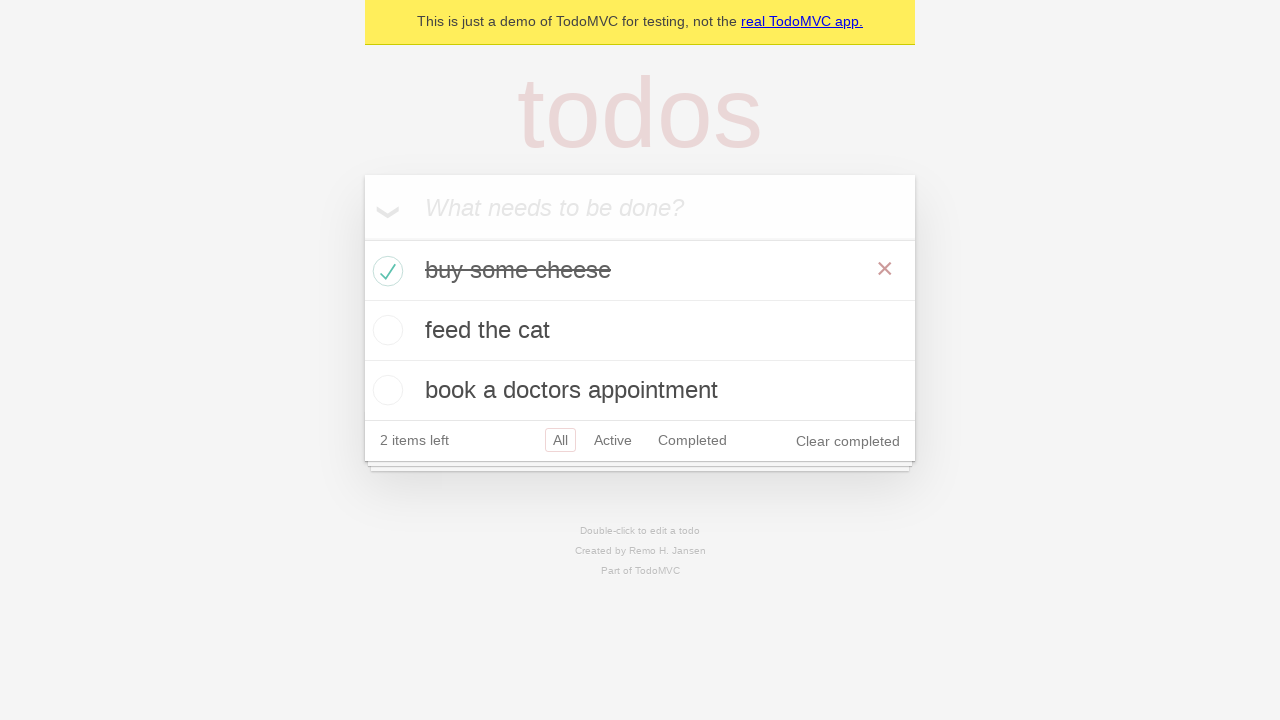

Verified 'Clear completed' button is visible and displays correct text
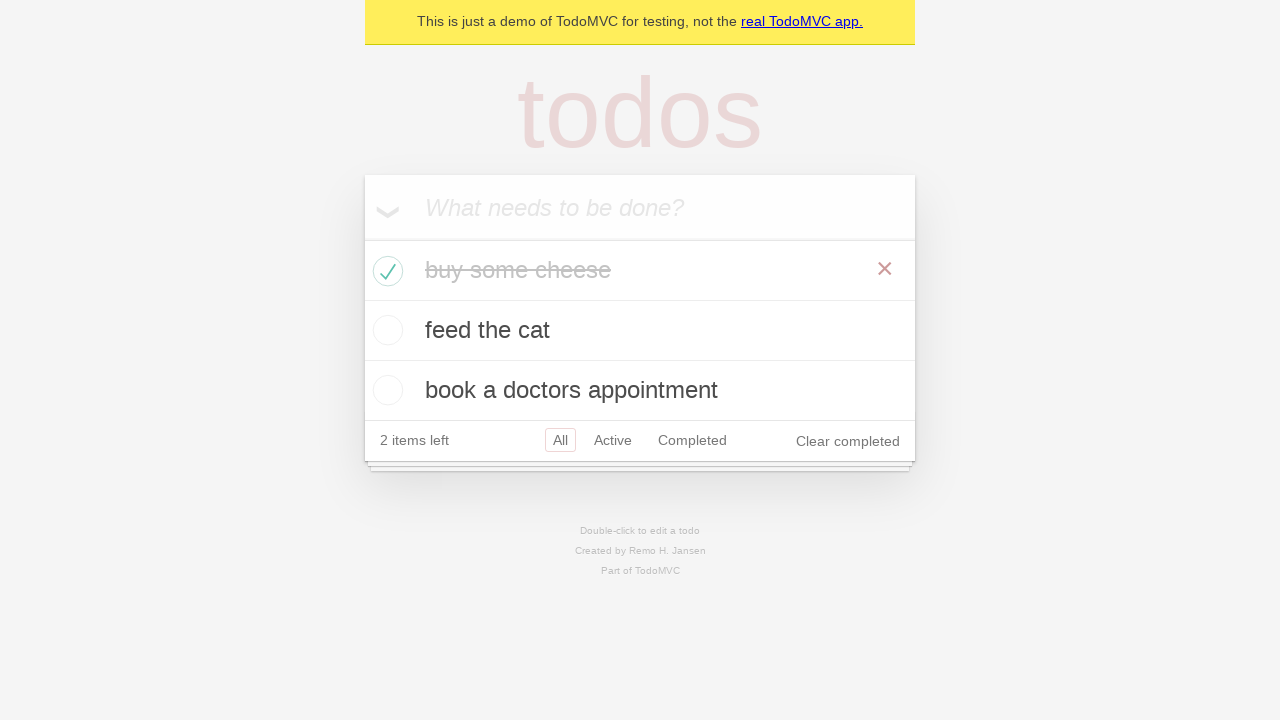

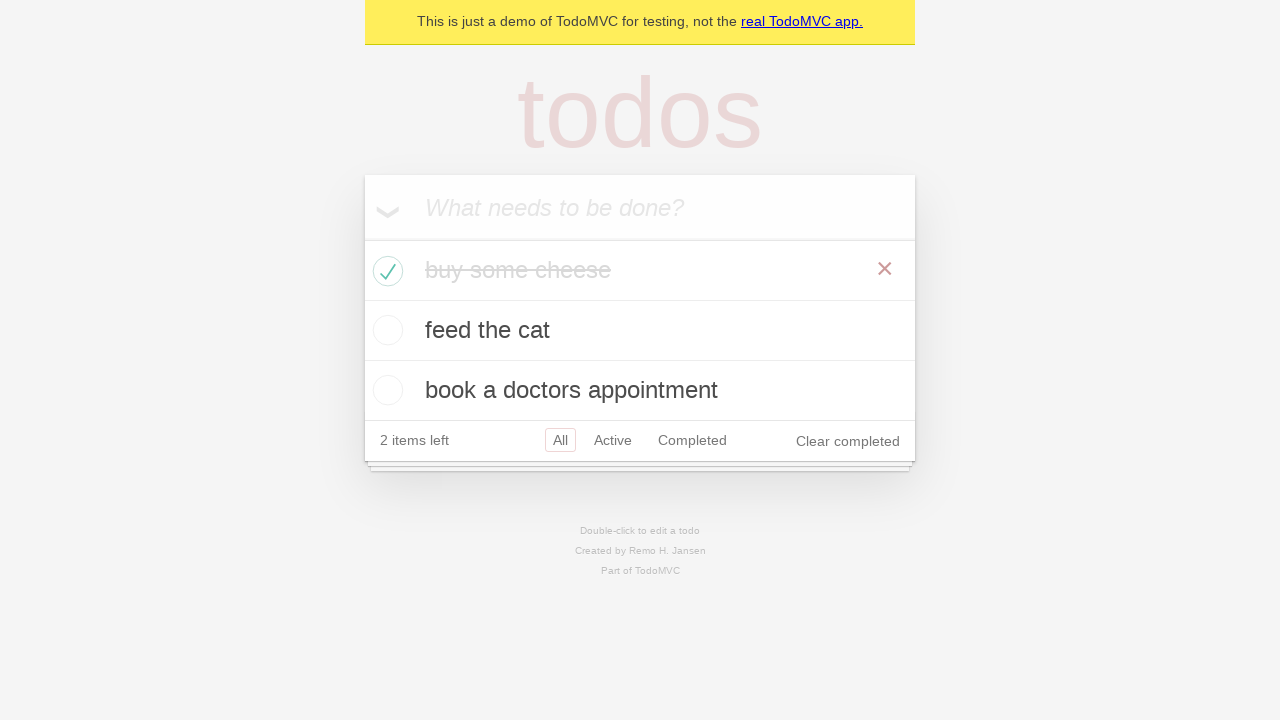